Tests a jQuery dropdown combo tree by opening the dropdown and clicking all available options in the list

Starting URL: https://www.jqueryscript.net/demo/Drop-Down-Combo-Tree/

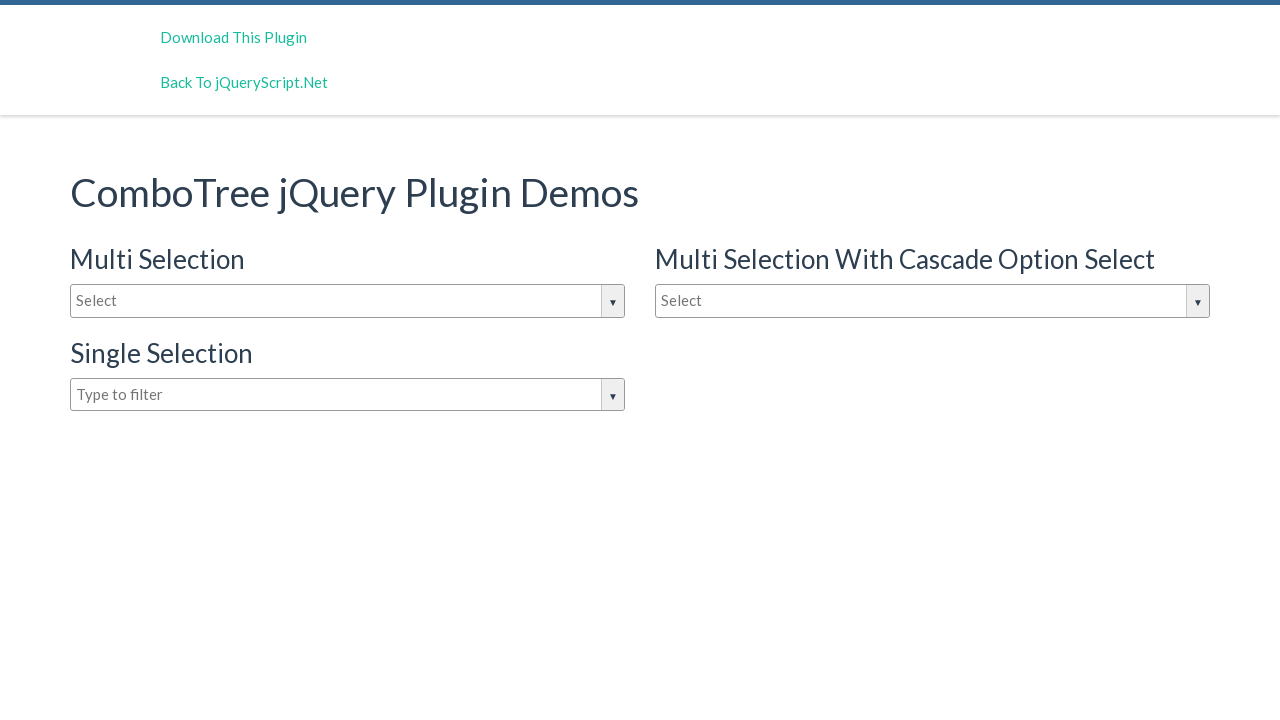

Clicked dropdown arrow to open combo tree at (613, 302) on (//button/span[@class='comboTreeArrowBtnImg'])[1]
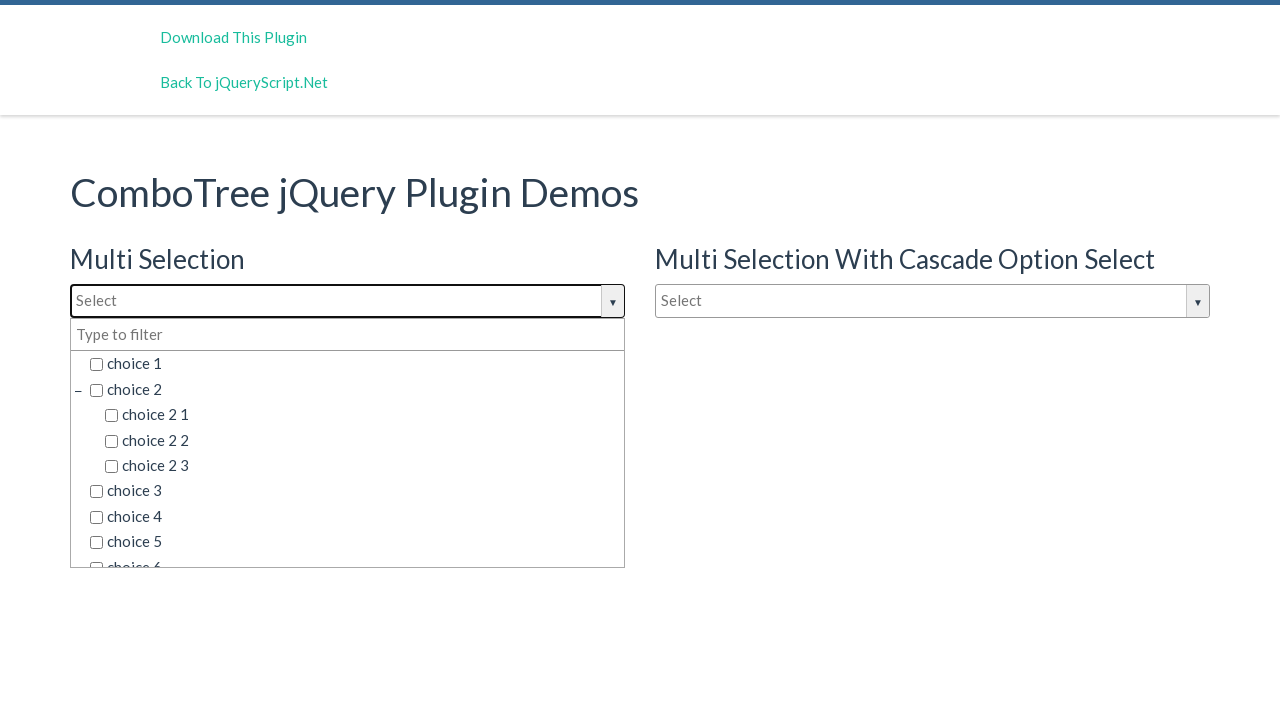

Dropdown container became visible
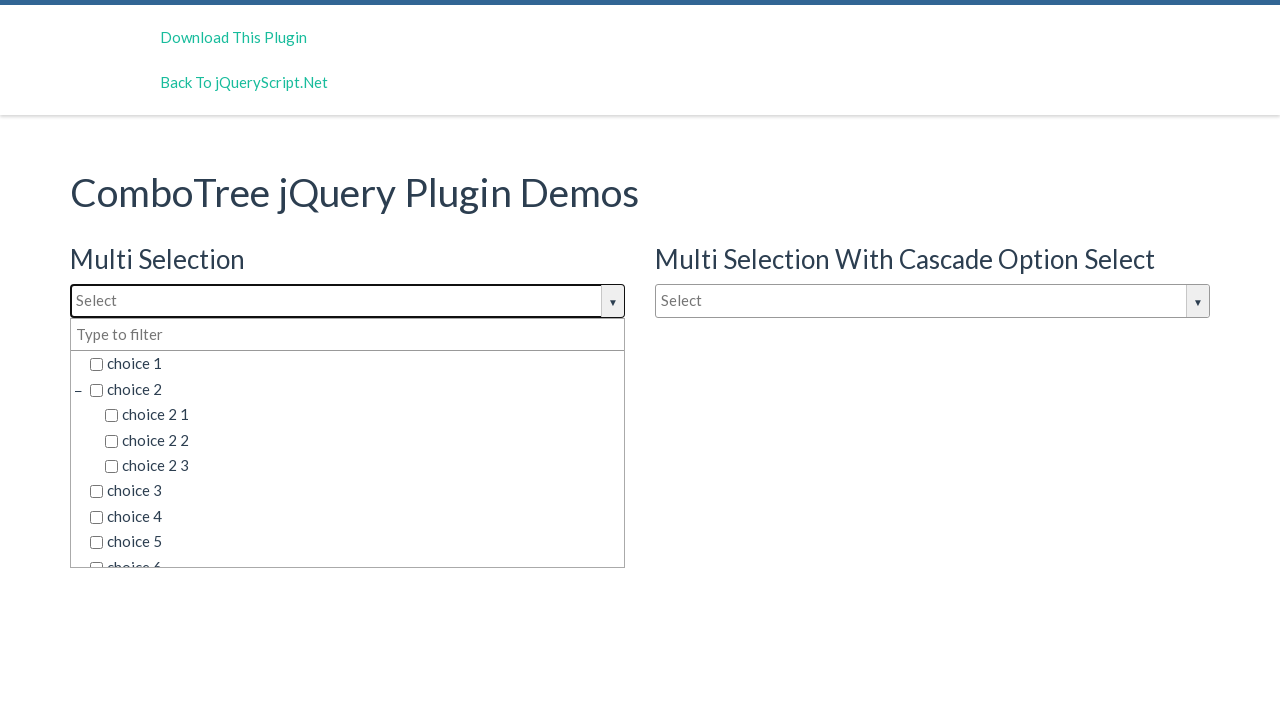

Retrieved all dropdown items from the combo tree
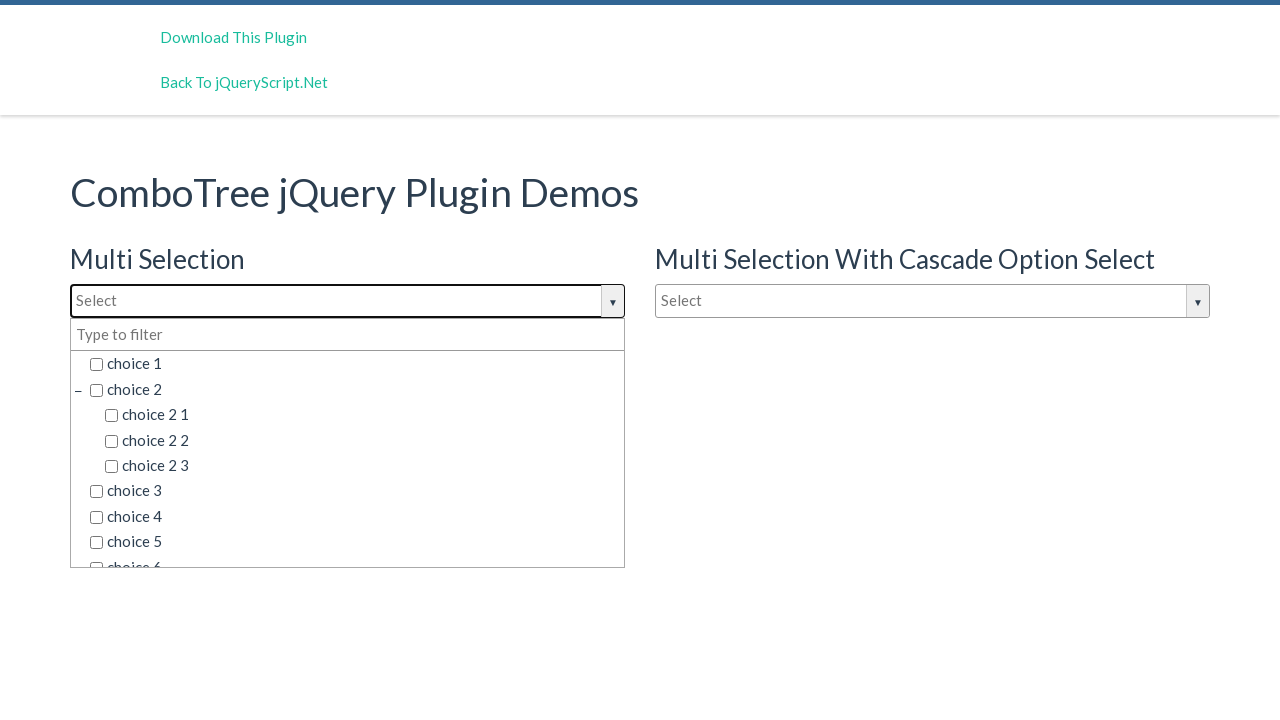

Clicked an item in the dropdown list at (355, 364) on (//div[@class='comboTreeDropDownContainer'])[1]//span[contains(@class,'comboTree
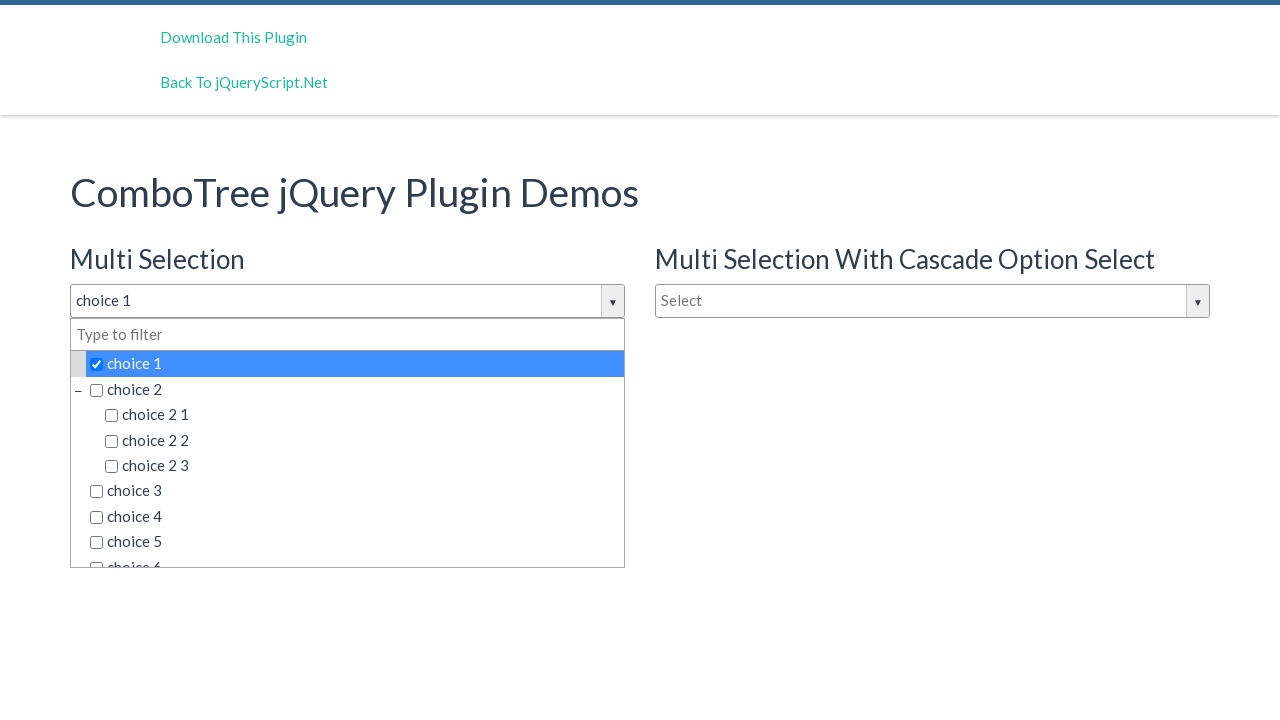

Clicked an item in the dropdown list at (355, 389) on (//div[@class='comboTreeDropDownContainer'])[1]//span[contains(@class,'comboTree
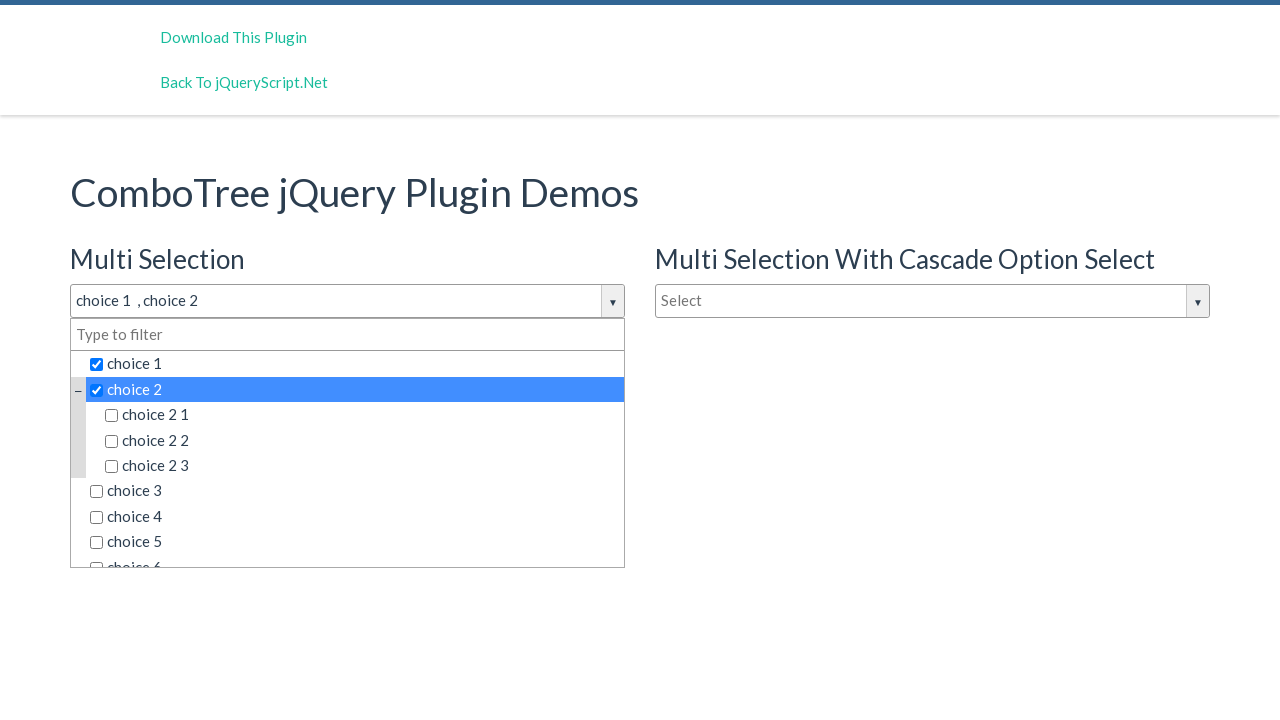

Clicked an item in the dropdown list at (362, 415) on (//div[@class='comboTreeDropDownContainer'])[1]//span[contains(@class,'comboTree
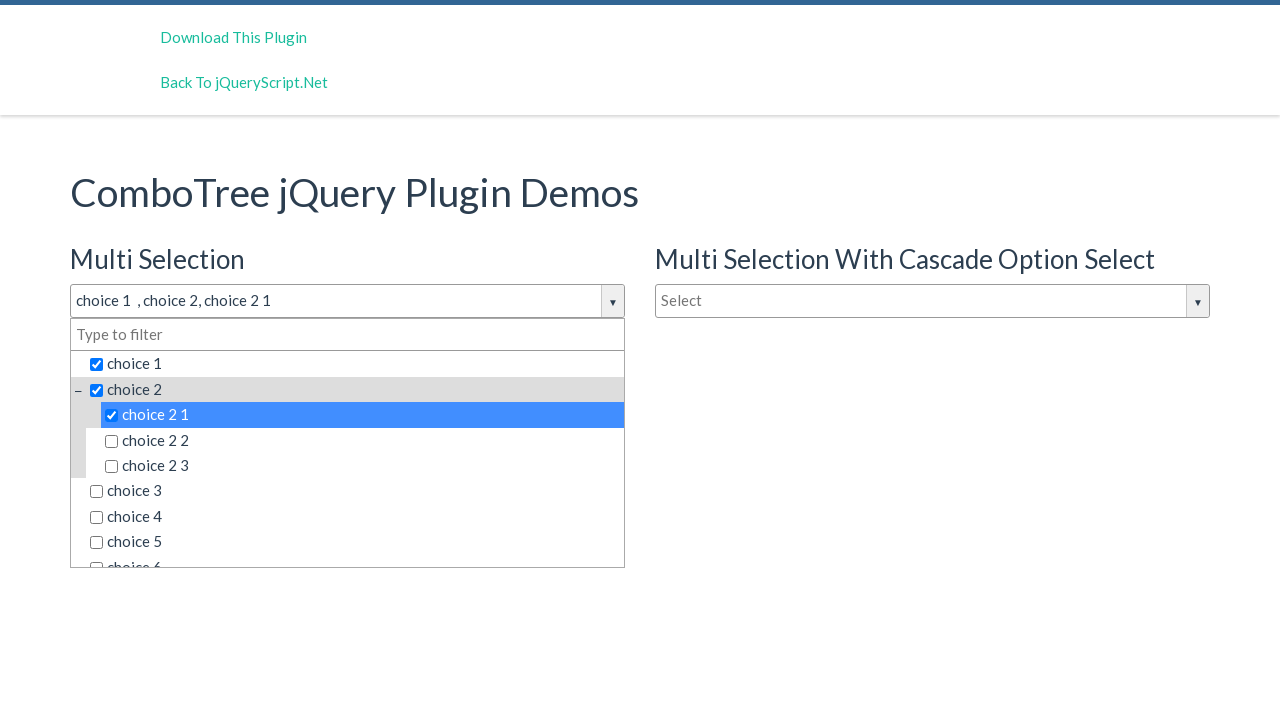

Clicked an item in the dropdown list at (362, 440) on (//div[@class='comboTreeDropDownContainer'])[1]//span[contains(@class,'comboTree
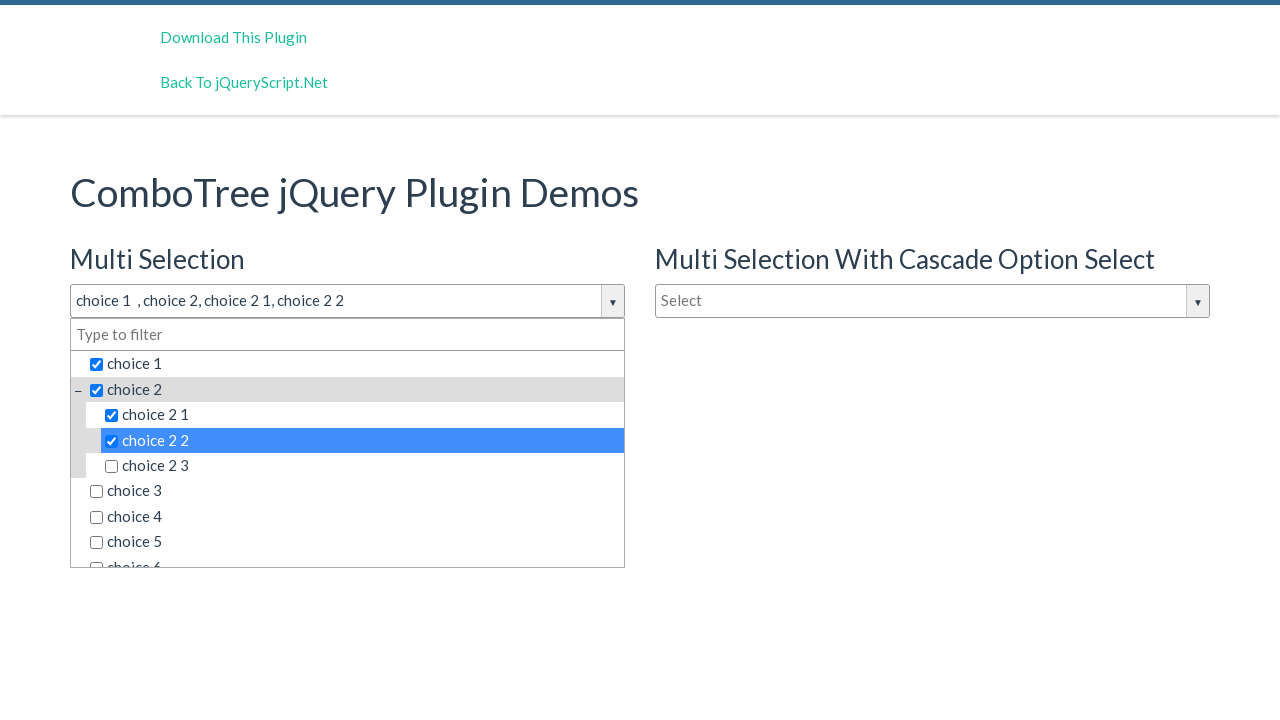

Clicked an item in the dropdown list at (362, 466) on (//div[@class='comboTreeDropDownContainer'])[1]//span[contains(@class,'comboTree
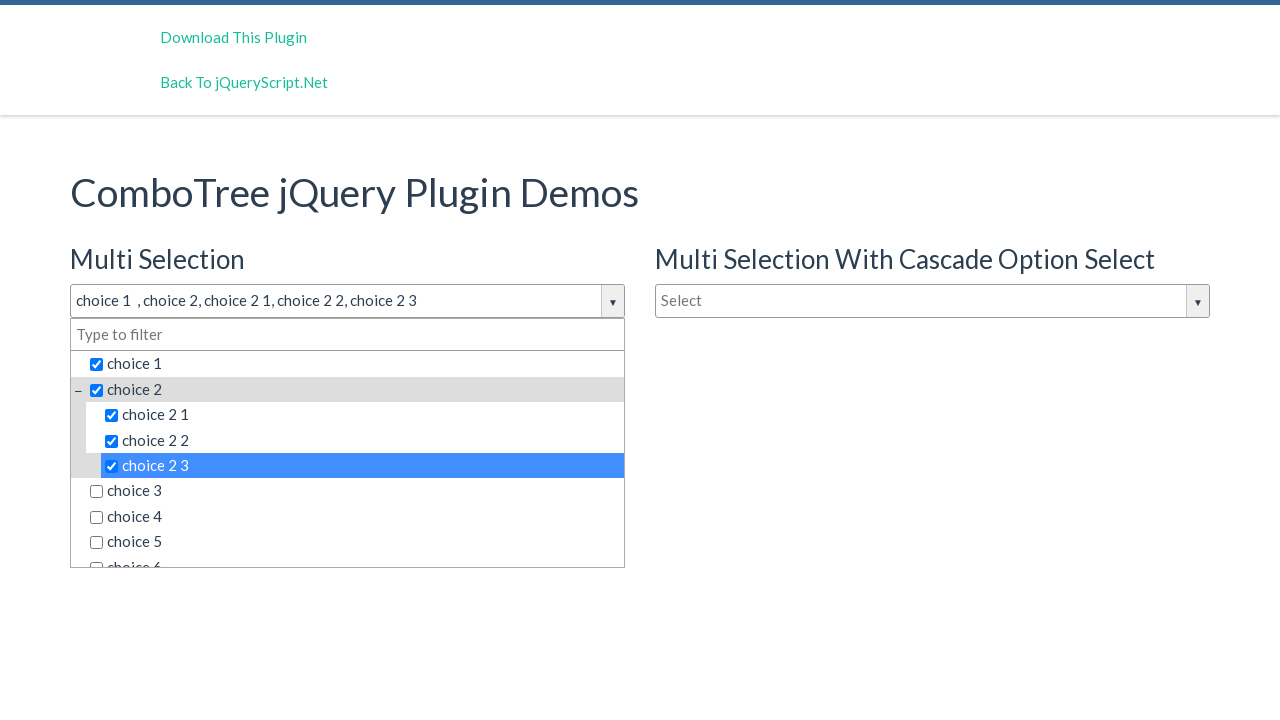

Clicked an item in the dropdown list at (355, 491) on (//div[@class='comboTreeDropDownContainer'])[1]//span[contains(@class,'comboTree
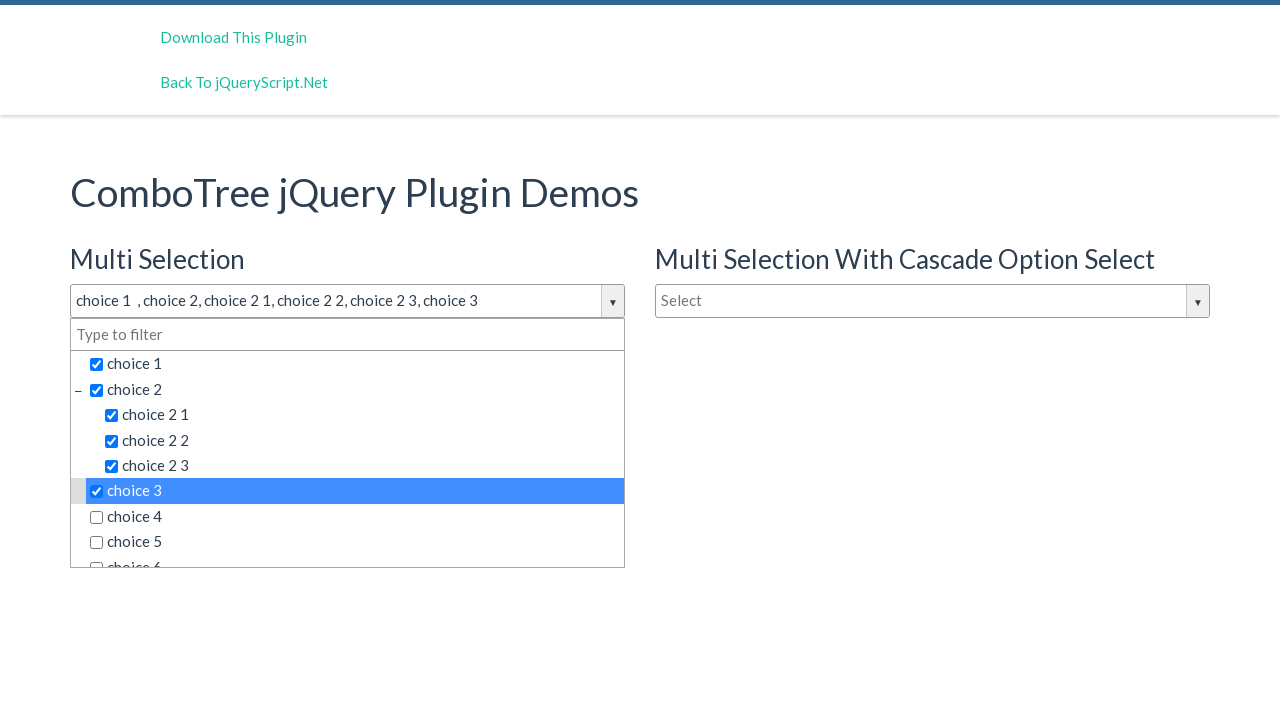

Clicked an item in the dropdown list at (355, 517) on (//div[@class='comboTreeDropDownContainer'])[1]//span[contains(@class,'comboTree
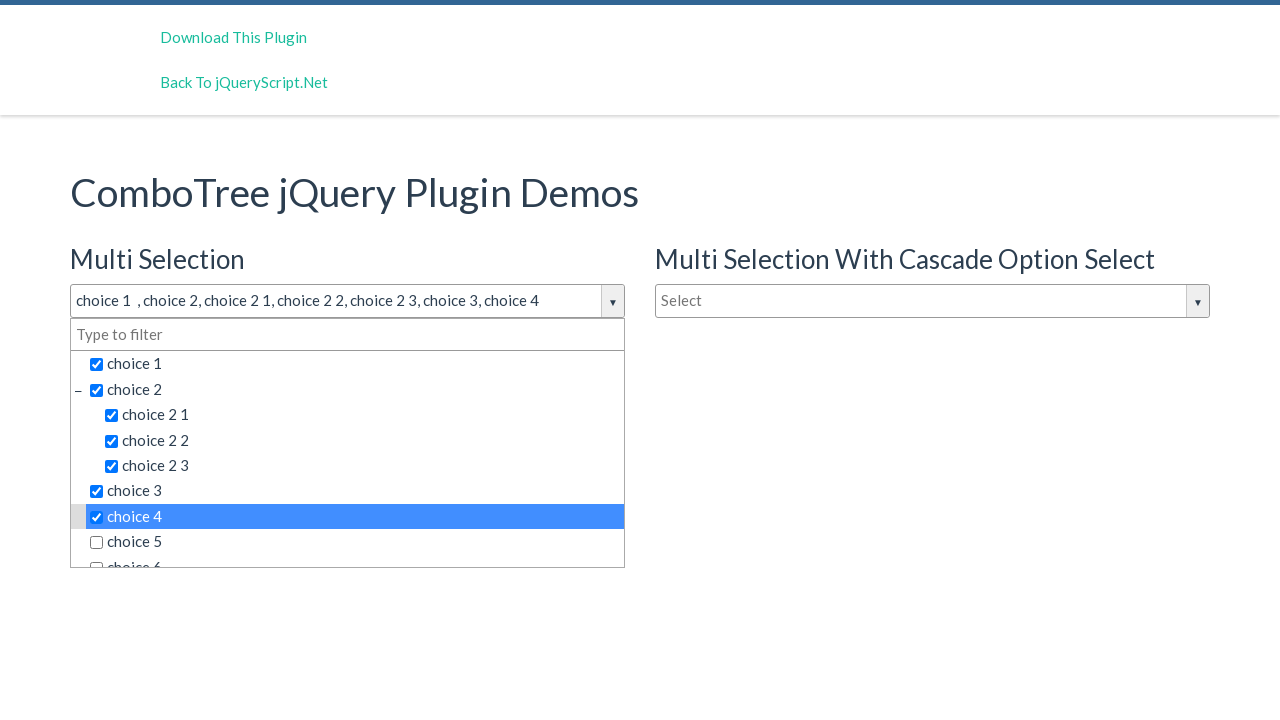

Clicked an item in the dropdown list at (355, 542) on (//div[@class='comboTreeDropDownContainer'])[1]//span[contains(@class,'comboTree
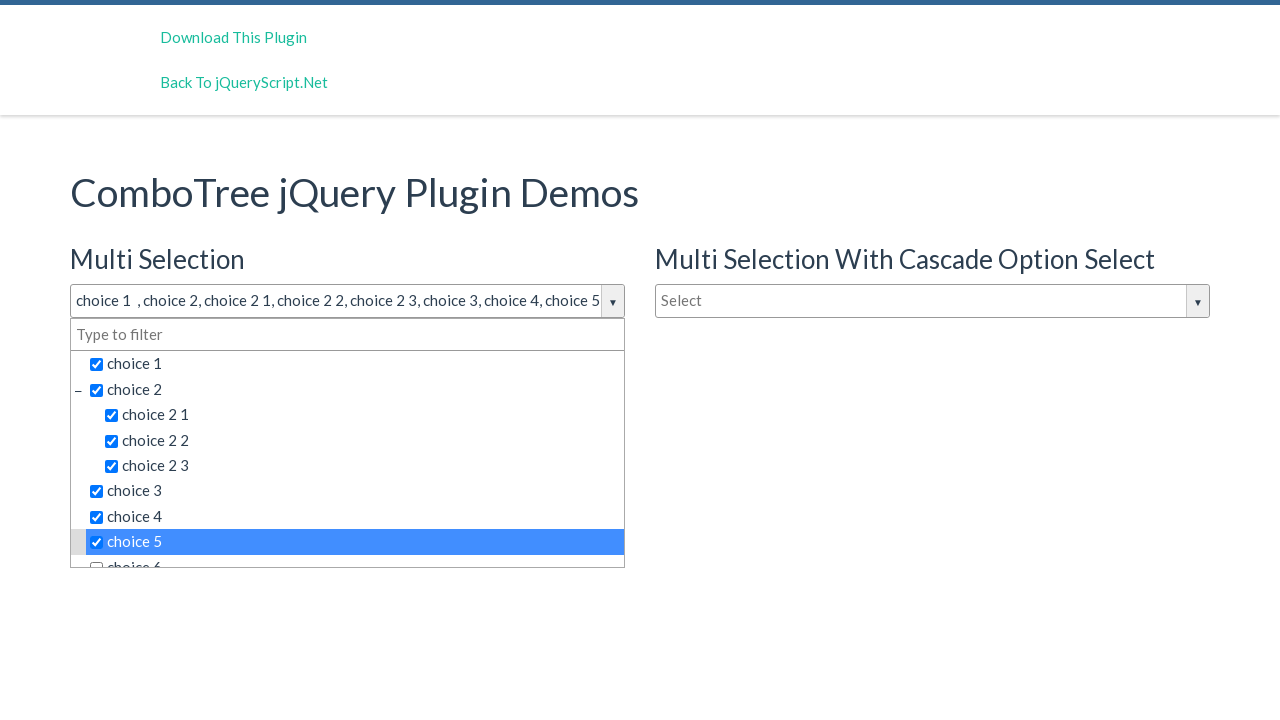

Clicked an item in the dropdown list at (355, 554) on (//div[@class='comboTreeDropDownContainer'])[1]//span[contains(@class,'comboTree
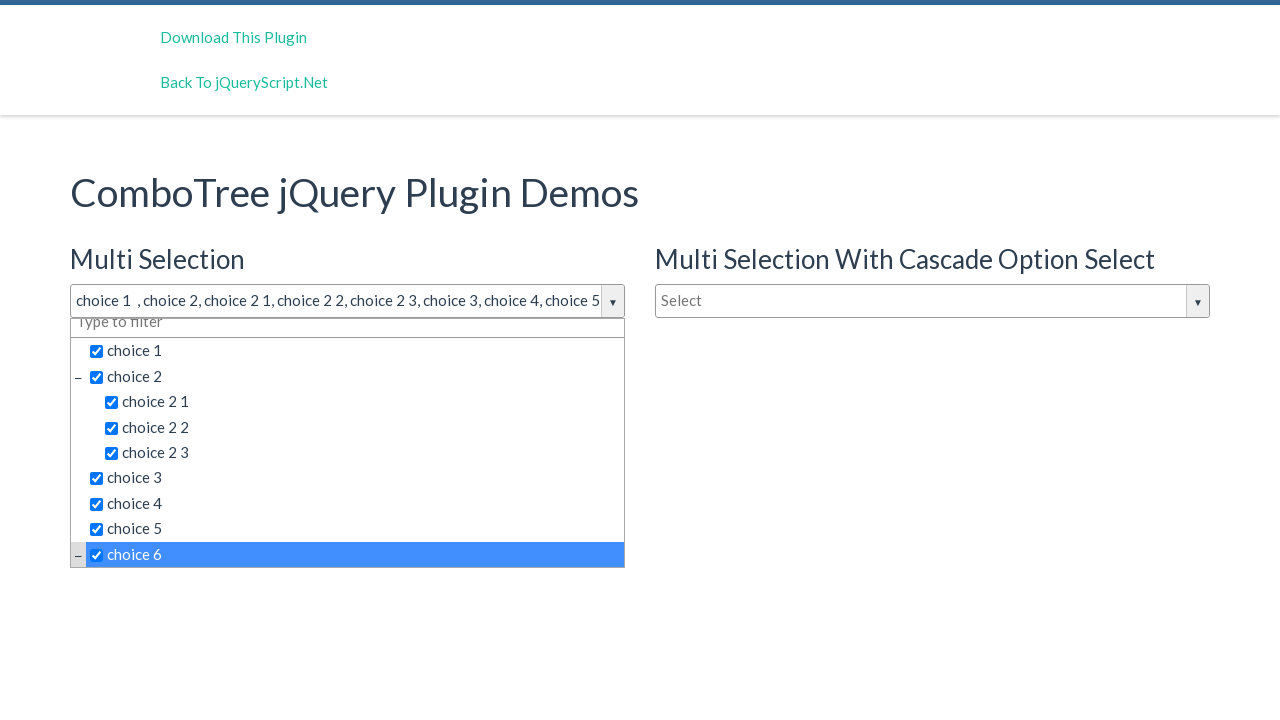

Clicked an item in the dropdown list at (362, 443) on (//div[@class='comboTreeDropDownContainer'])[1]//span[contains(@class,'comboTree
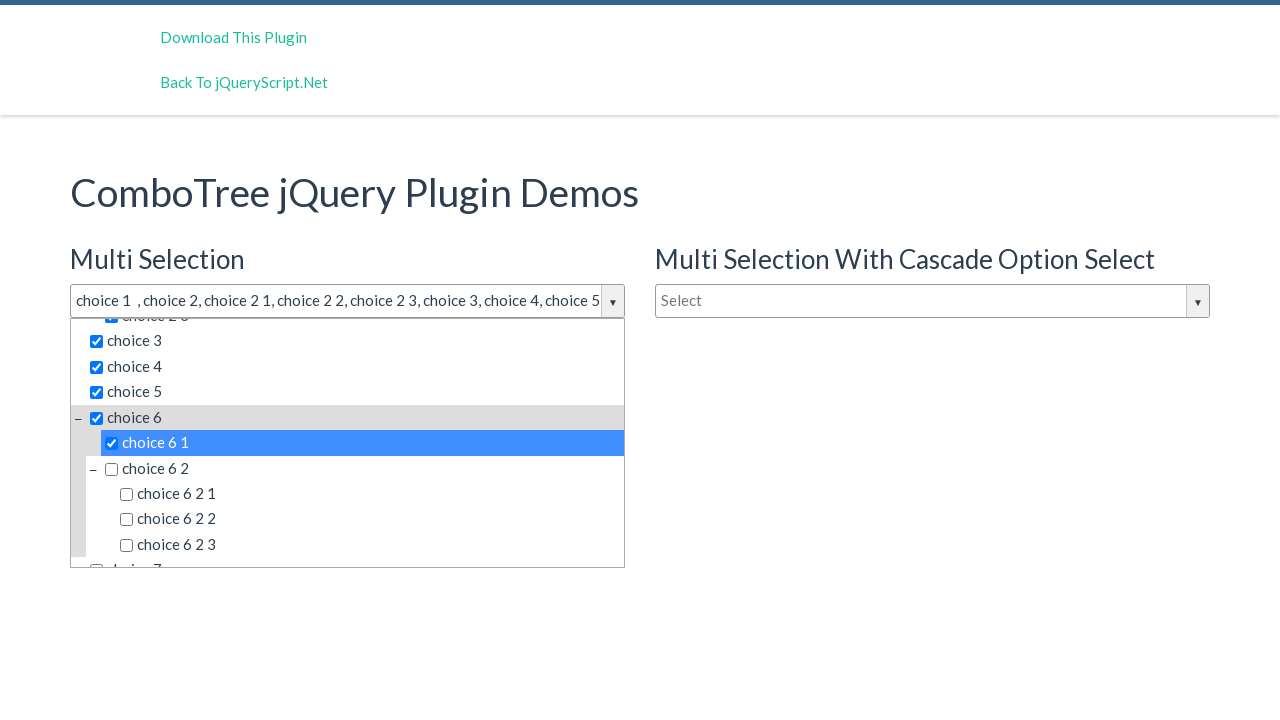

Clicked an item in the dropdown list at (362, 468) on (//div[@class='comboTreeDropDownContainer'])[1]//span[contains(@class,'comboTree
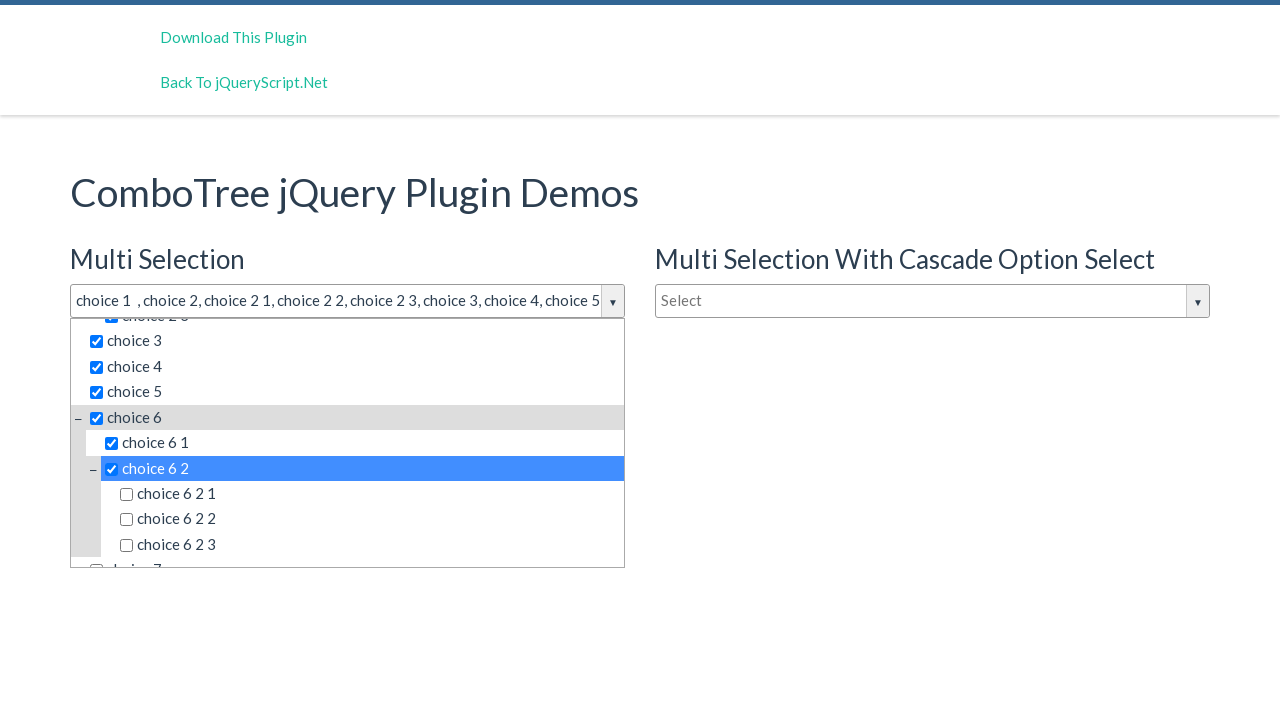

Clicked an item in the dropdown list at (370, 494) on (//div[@class='comboTreeDropDownContainer'])[1]//span[contains(@class,'comboTree
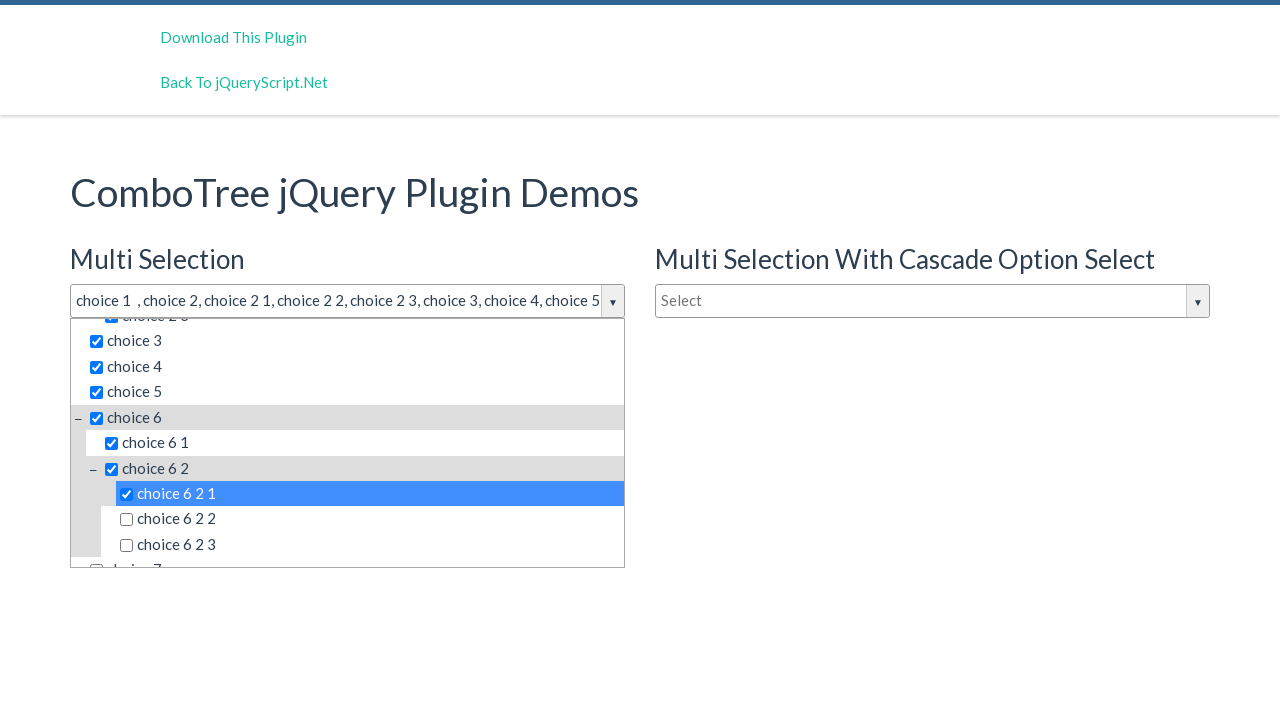

Clicked an item in the dropdown list at (370, 519) on (//div[@class='comboTreeDropDownContainer'])[1]//span[contains(@class,'comboTree
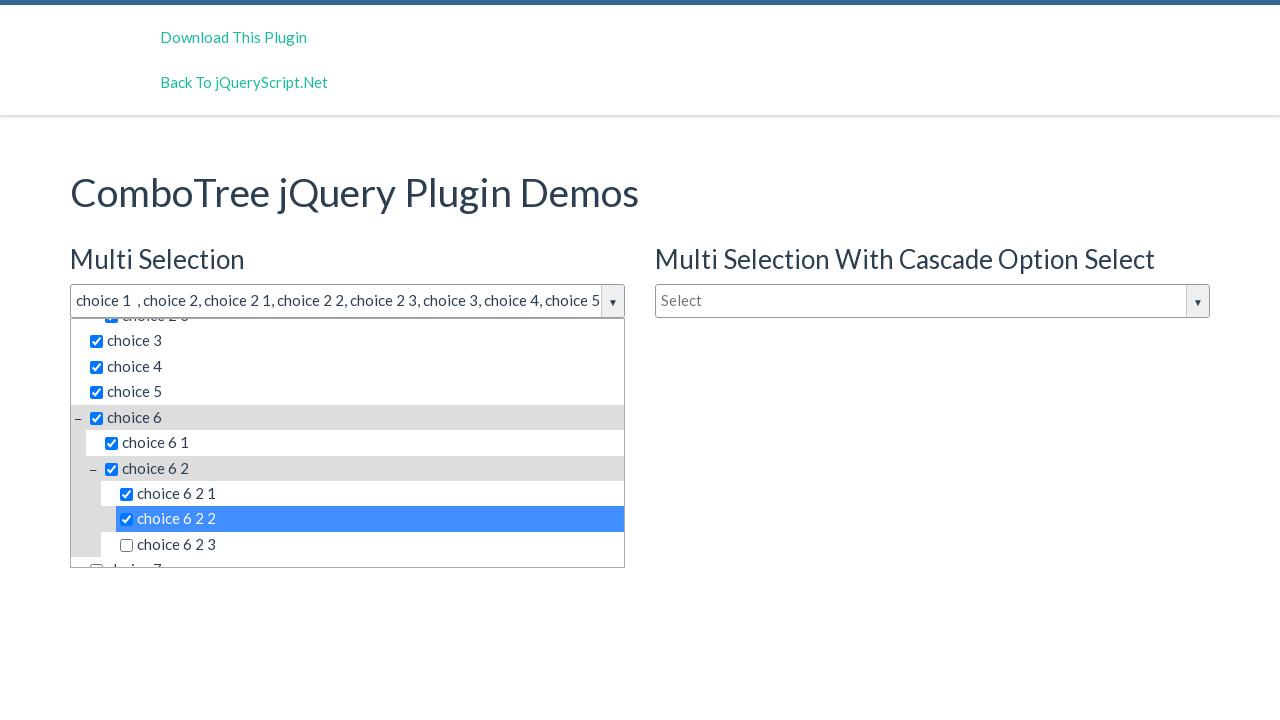

Clicked an item in the dropdown list at (370, 545) on (//div[@class='comboTreeDropDownContainer'])[1]//span[contains(@class,'comboTree
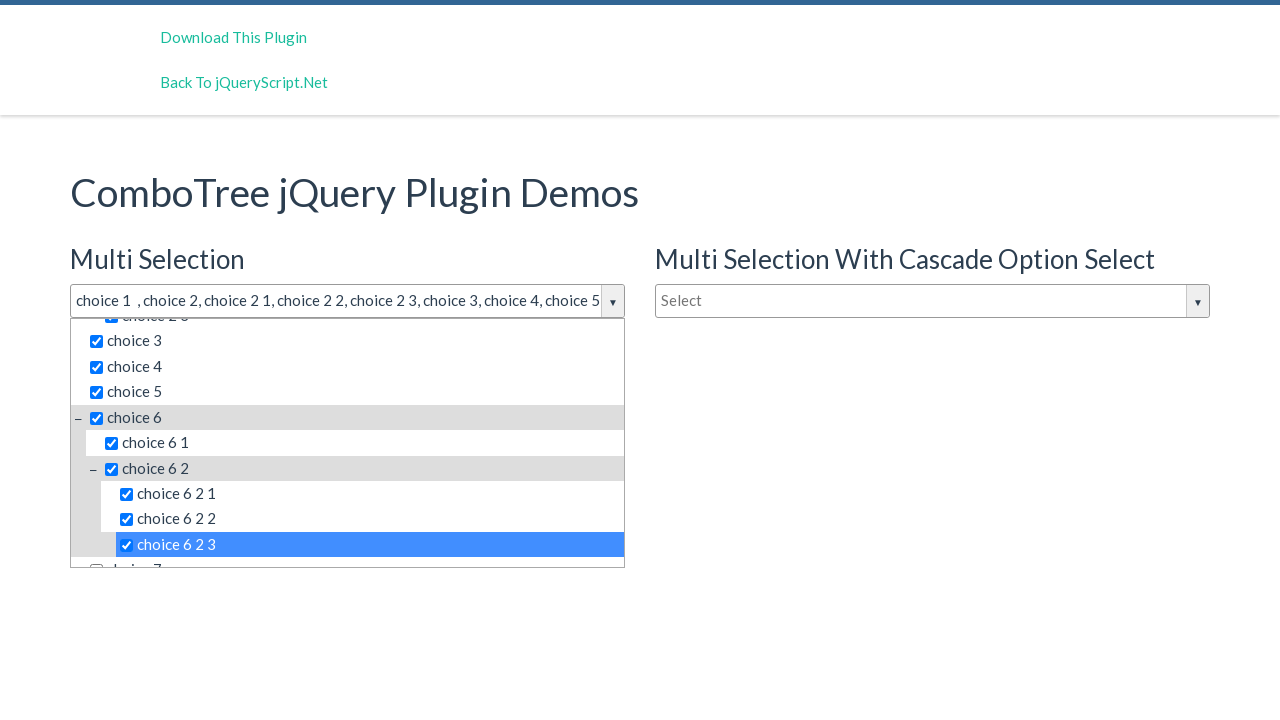

Clicked an item in the dropdown list at (355, 554) on (//div[@class='comboTreeDropDownContainer'])[1]//span[contains(@class,'comboTree
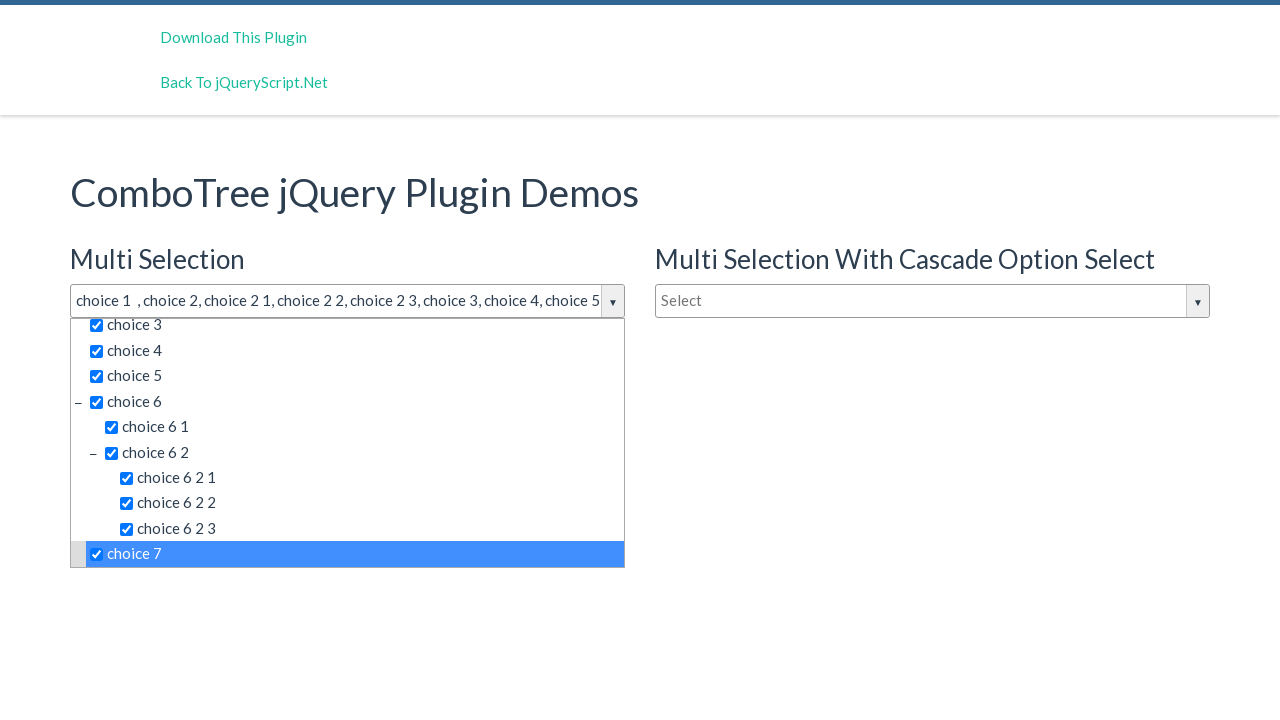

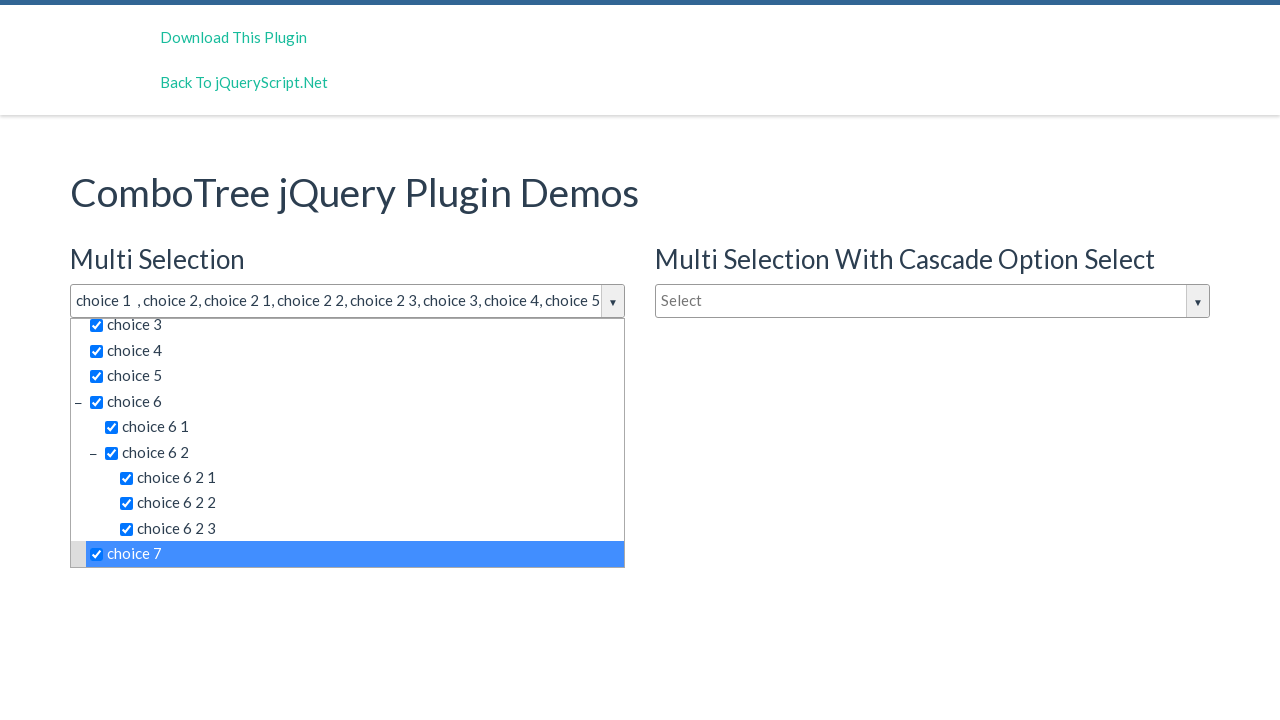